Tests window handle functionality by navigating to a page, verifying text and title, clicking a link that opens a new window, switching to the new window, and verifying the new window's title.

Starting URL: https://the-internet.herokuapp.com/windows

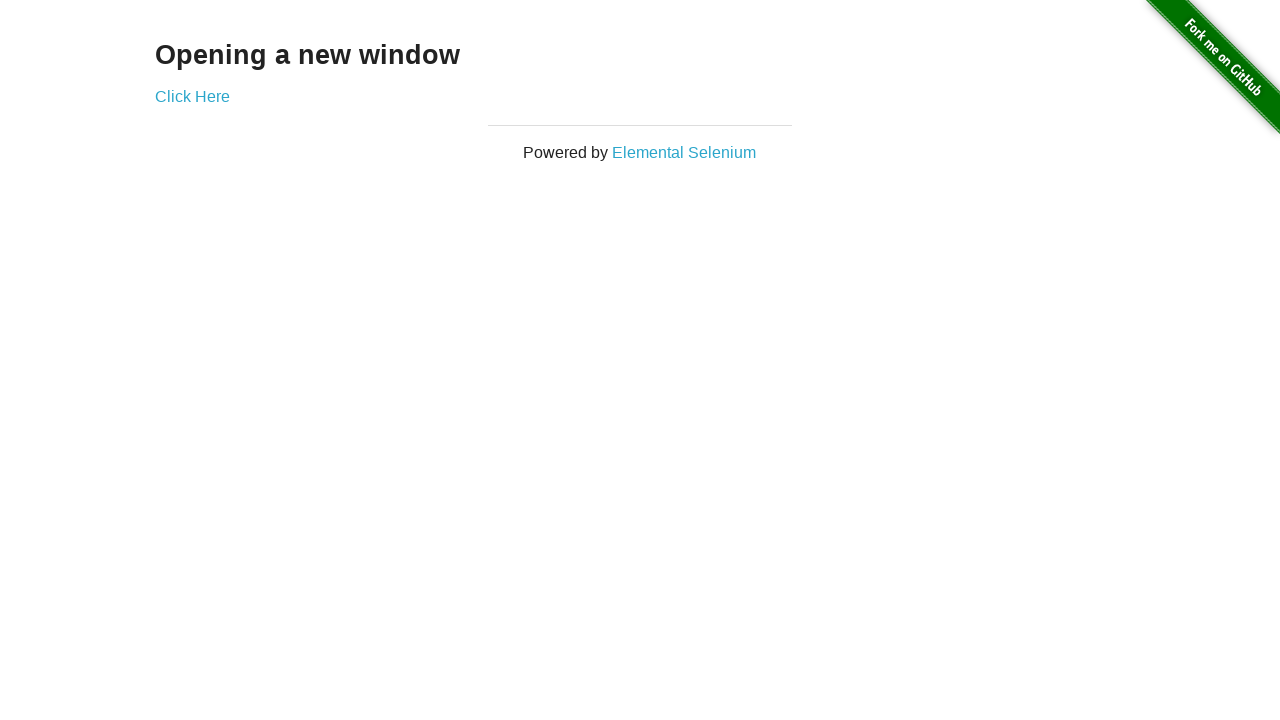

Located text element 'Opening a new window'
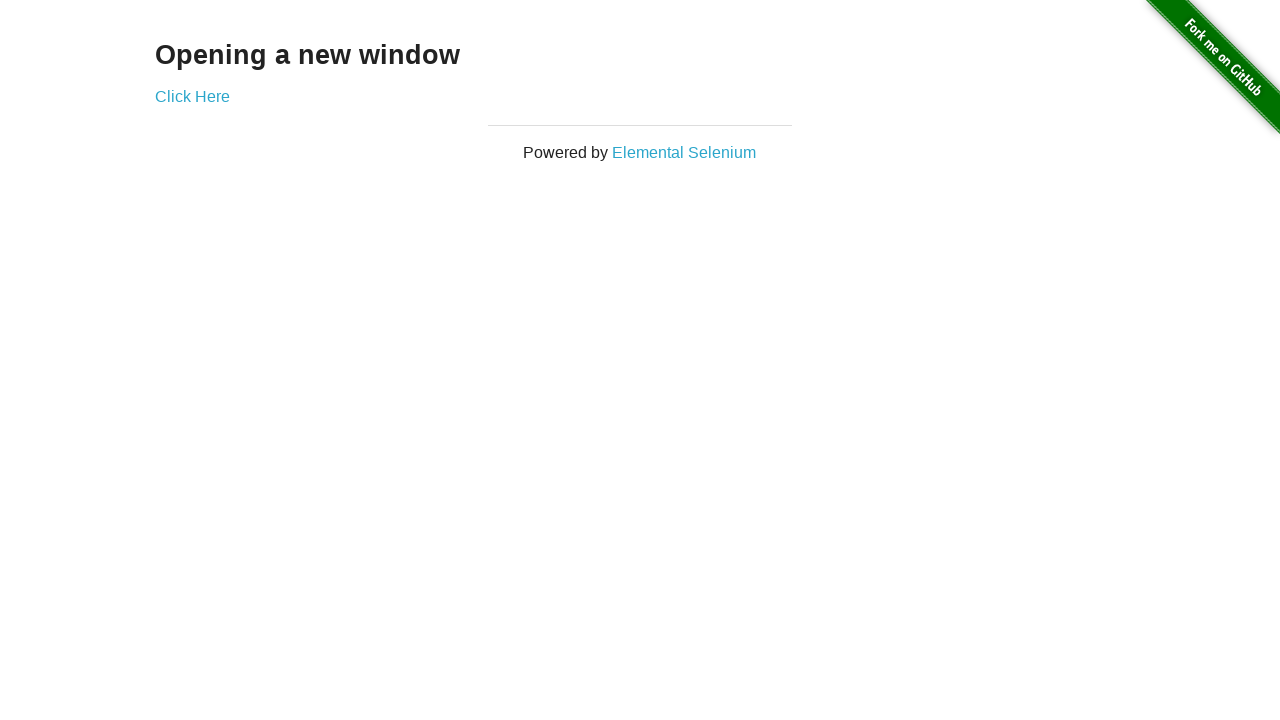

Verified page text is 'Opening a new window'
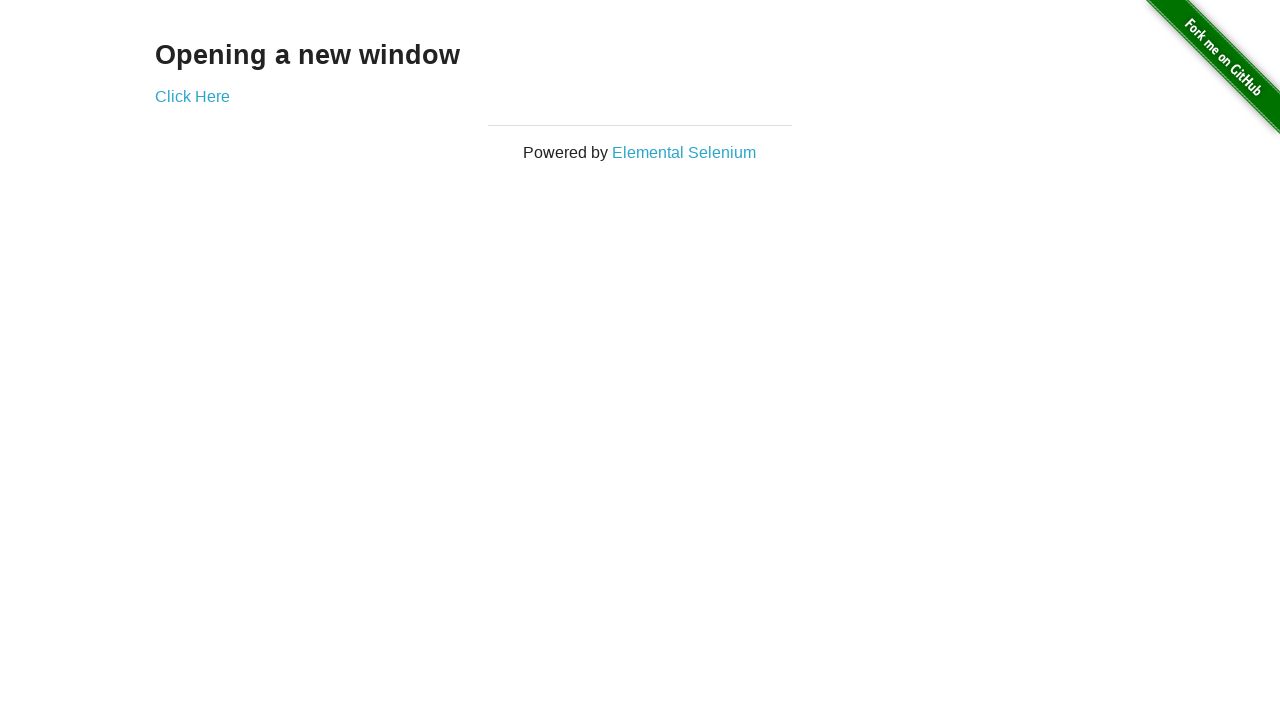

Verified page title is 'The Internet'
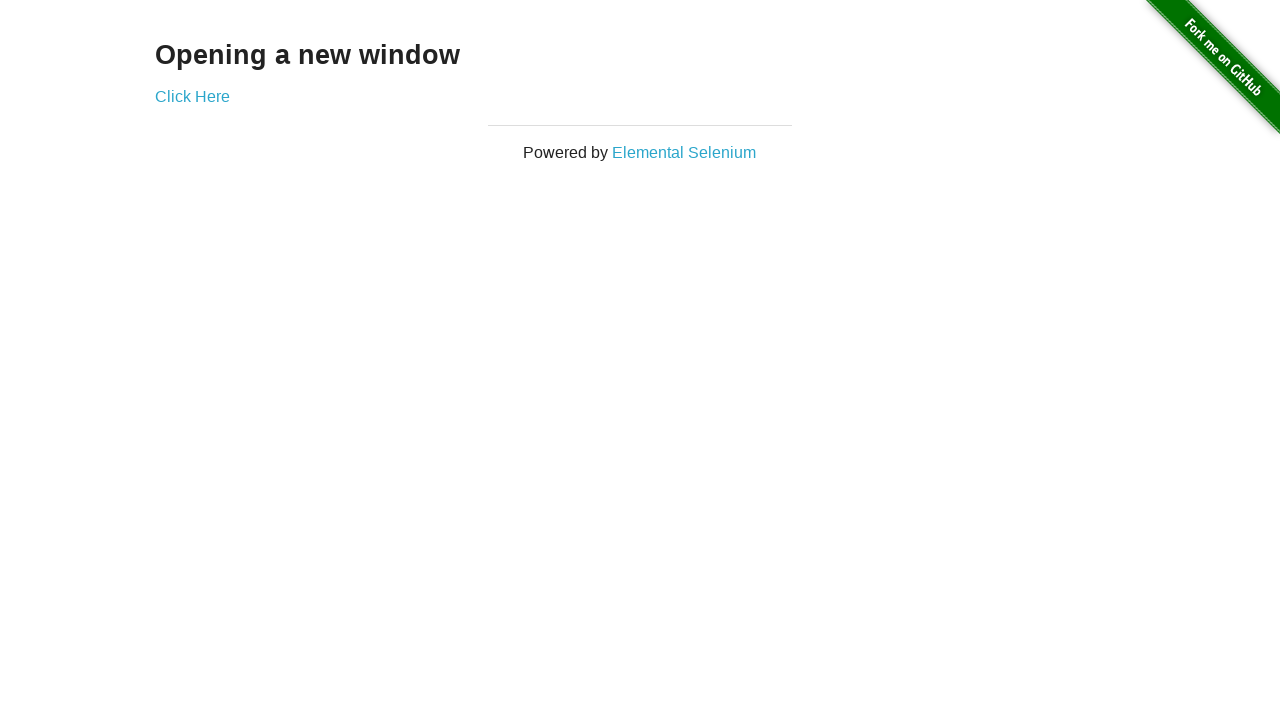

Clicked 'Click Here' link to open new window at (192, 96) on text=Click Here
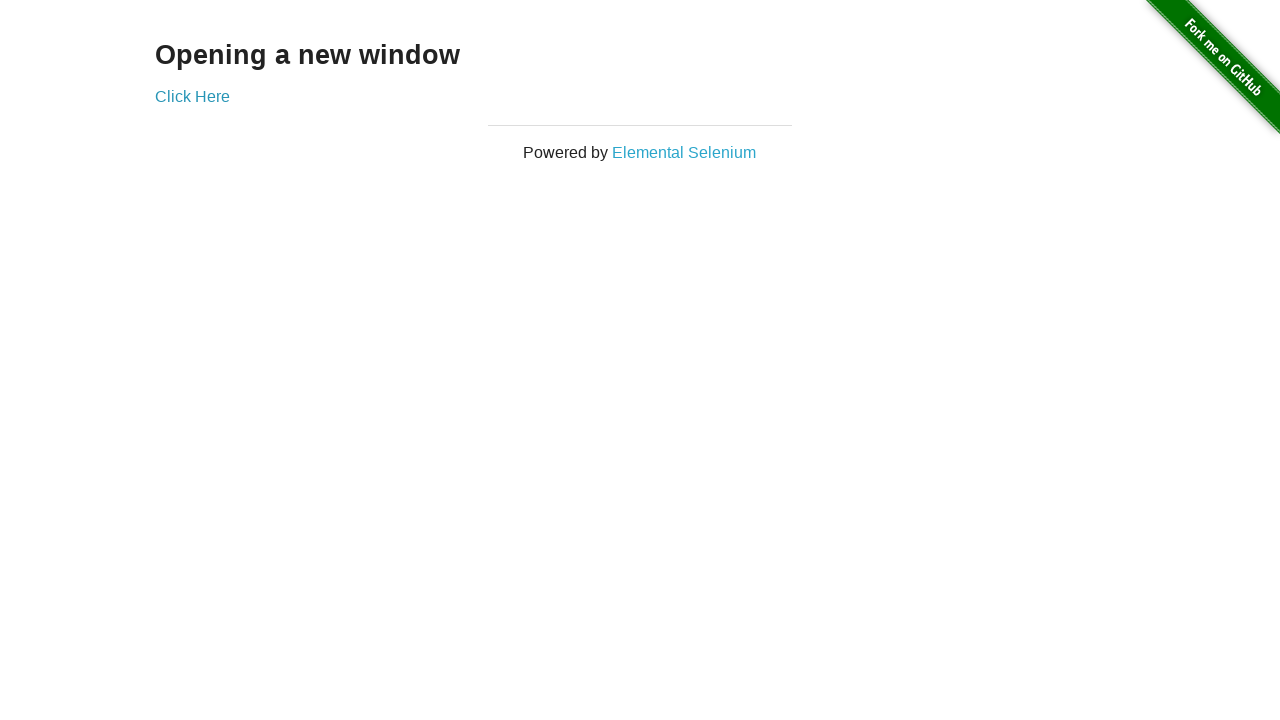

Obtained reference to new window page
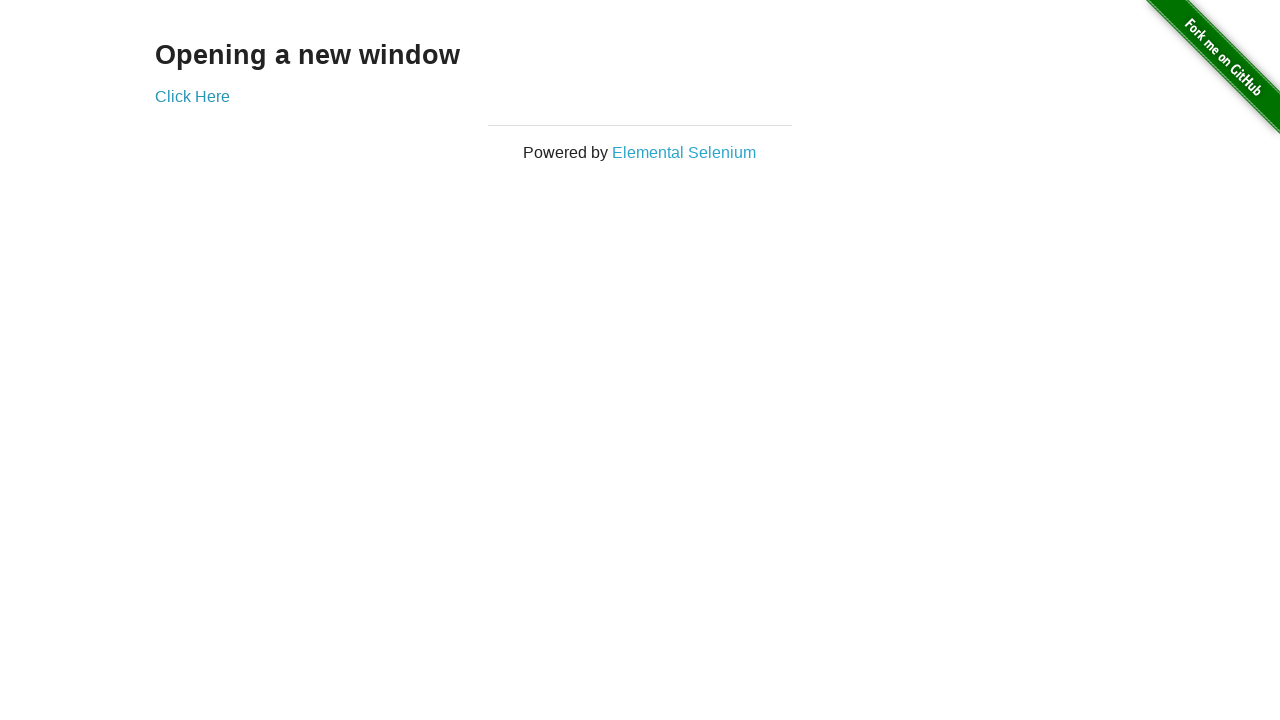

Waited for new window page to load
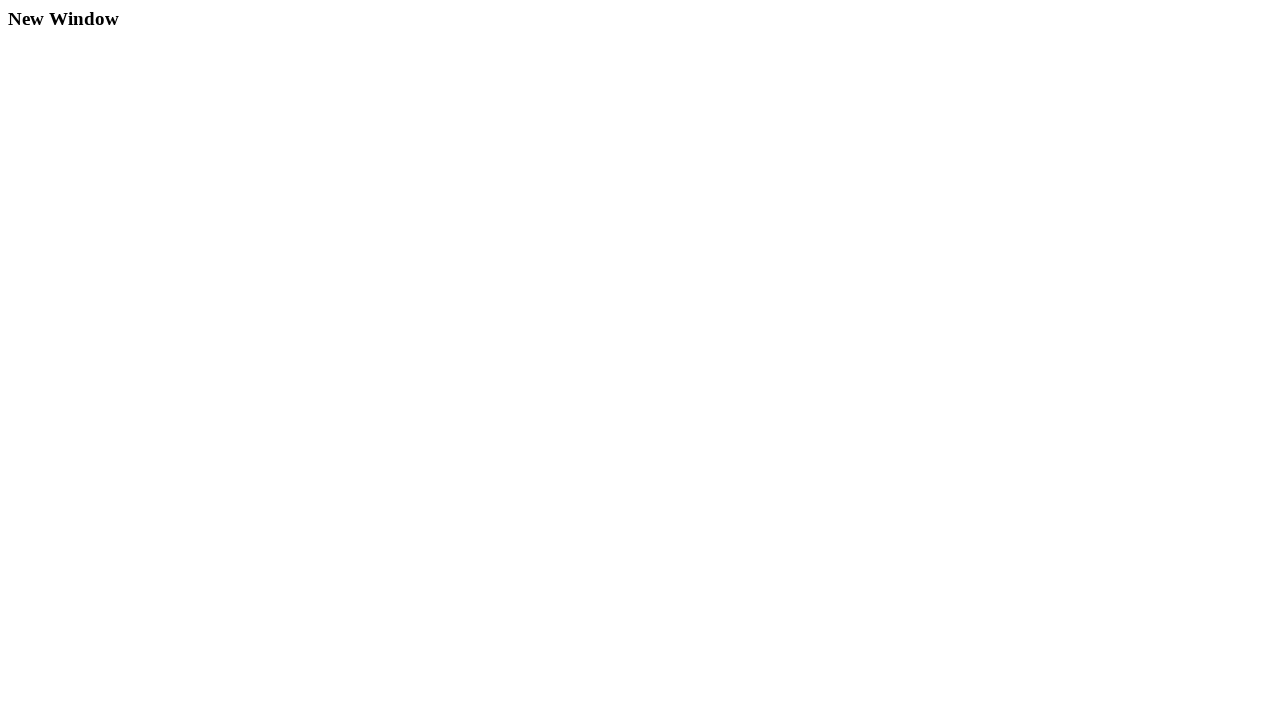

Verified new window title is 'New Window'
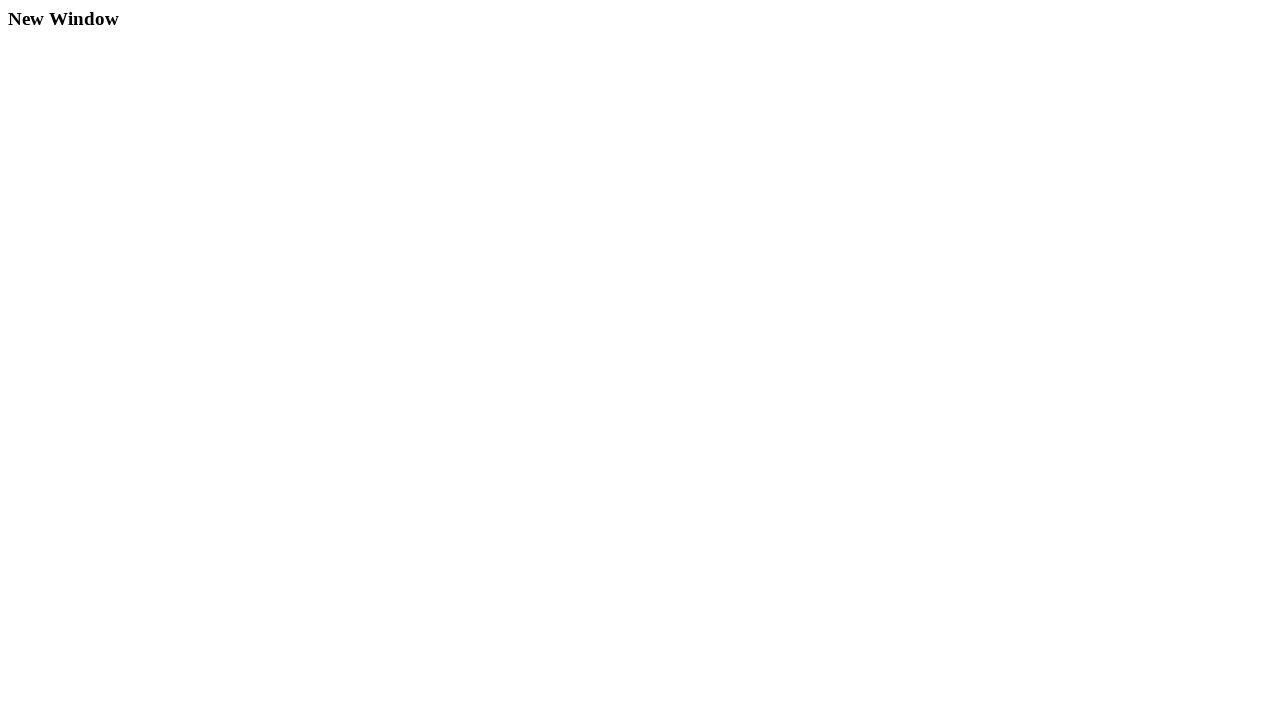

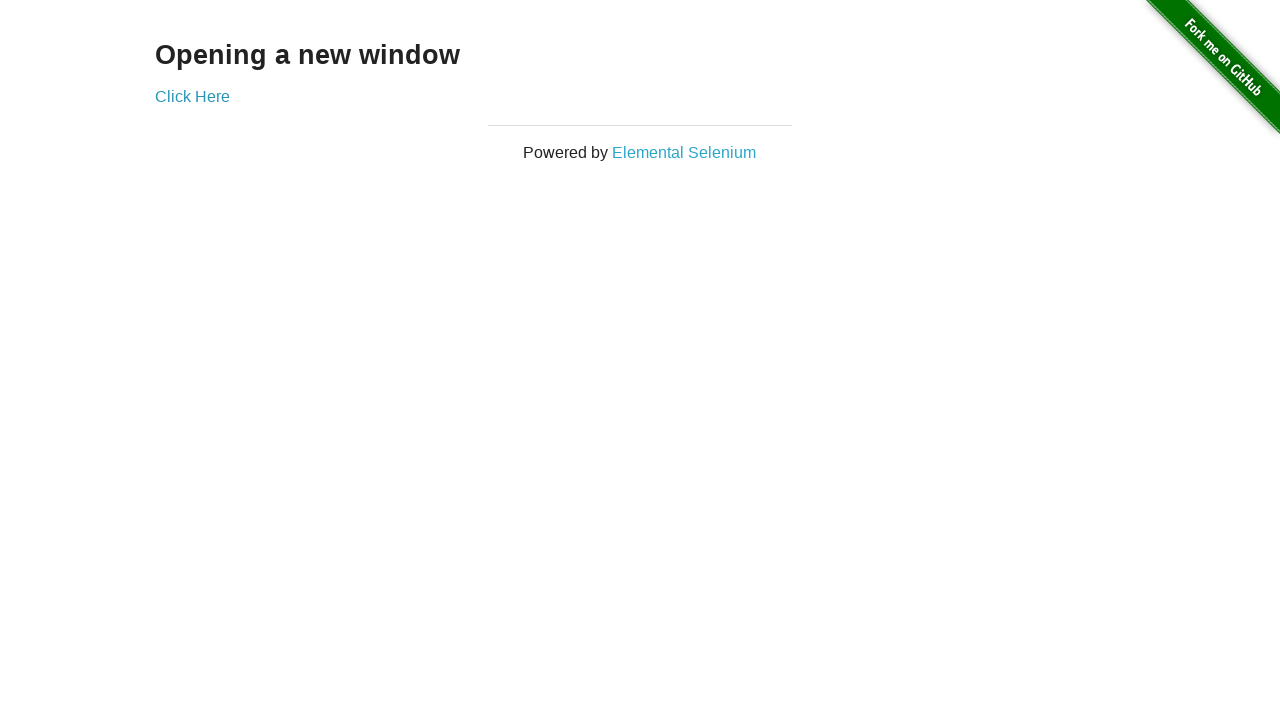